Solves a math problem by extracting a value from an image attribute, calculating the result, and submitting a form with checkboxes

Starting URL: http://suninjuly.github.io/get_attribute.html

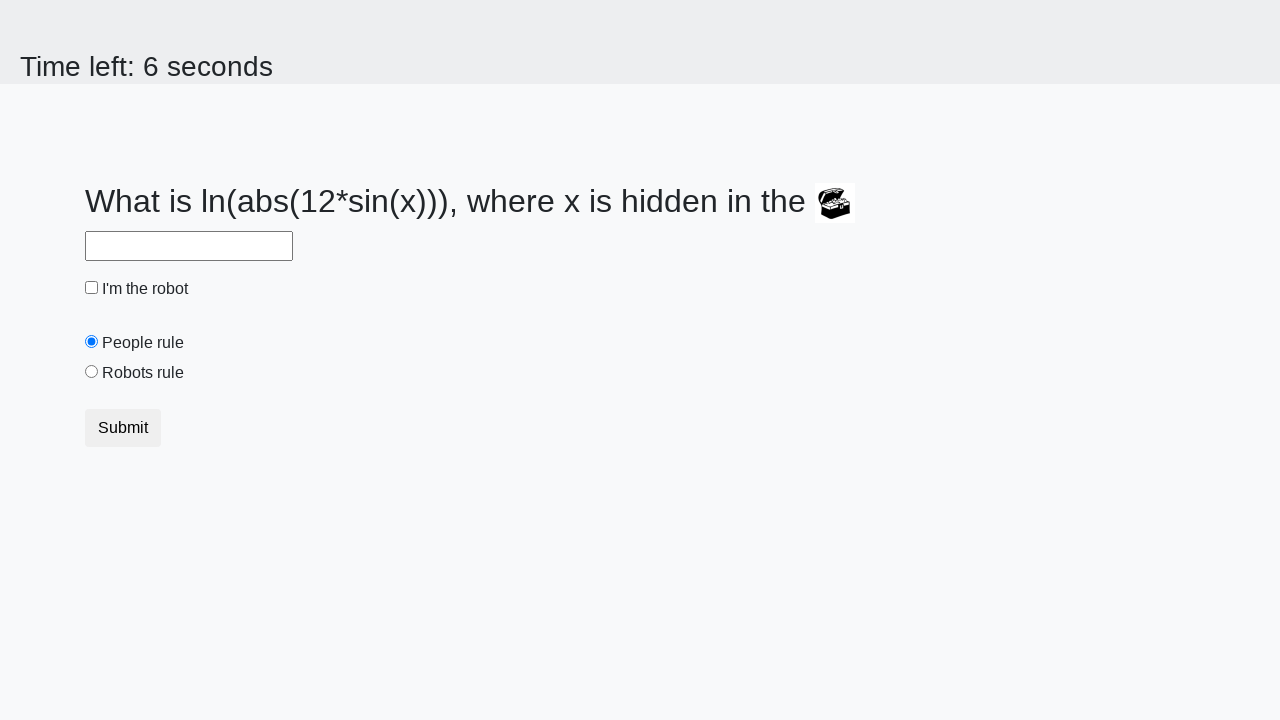

Extracted valuex attribute from image element
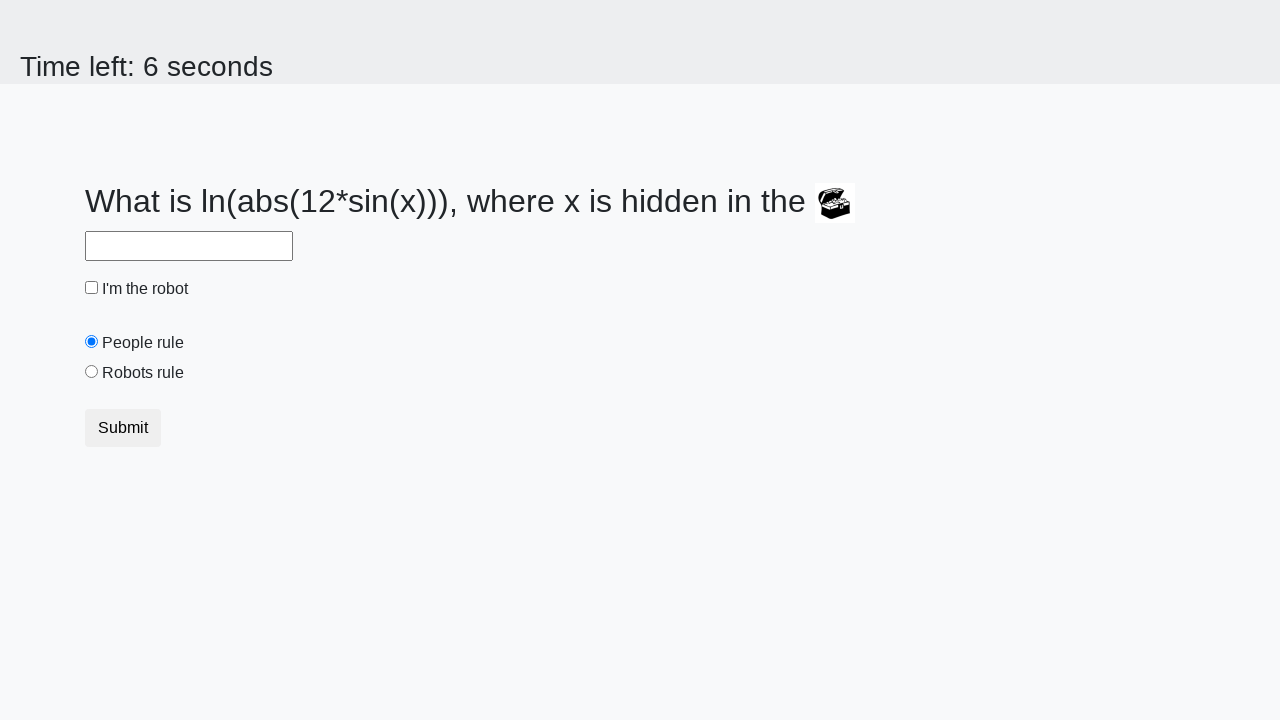

Calculated result from formula: log(abs(12 * sin(502))) = 1.989002664279266
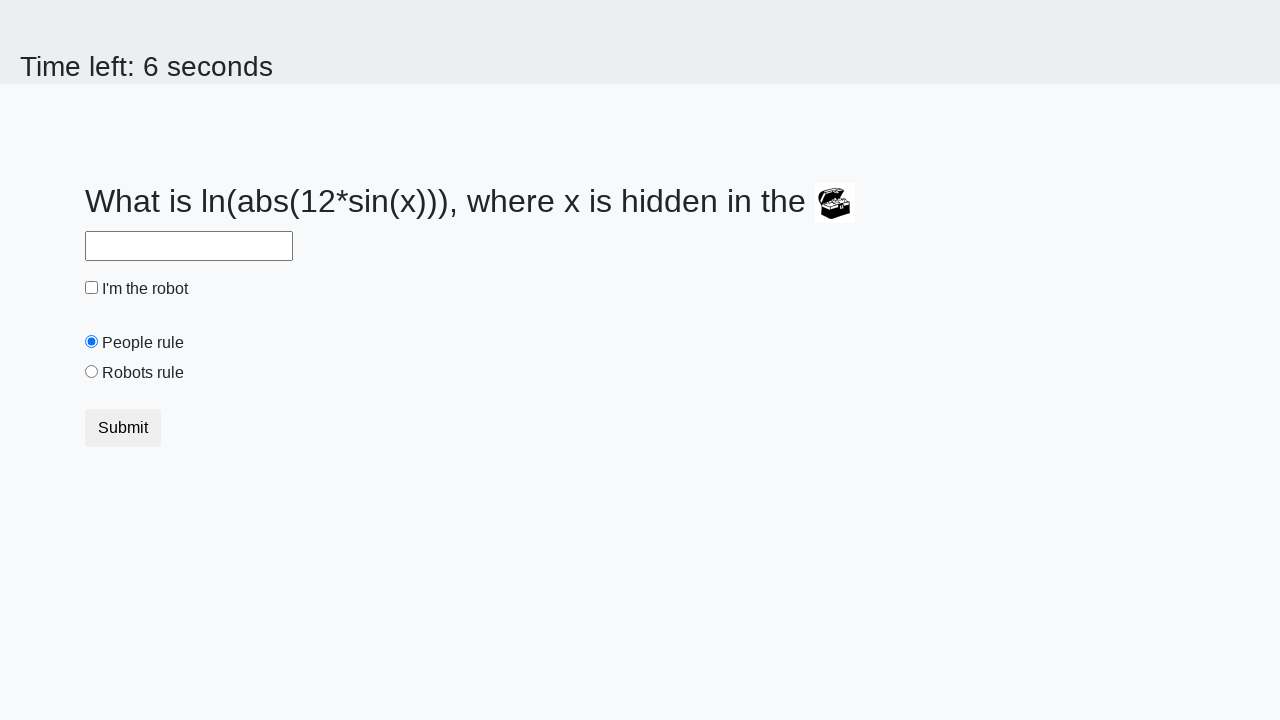

Filled answer field with calculated result on #answer
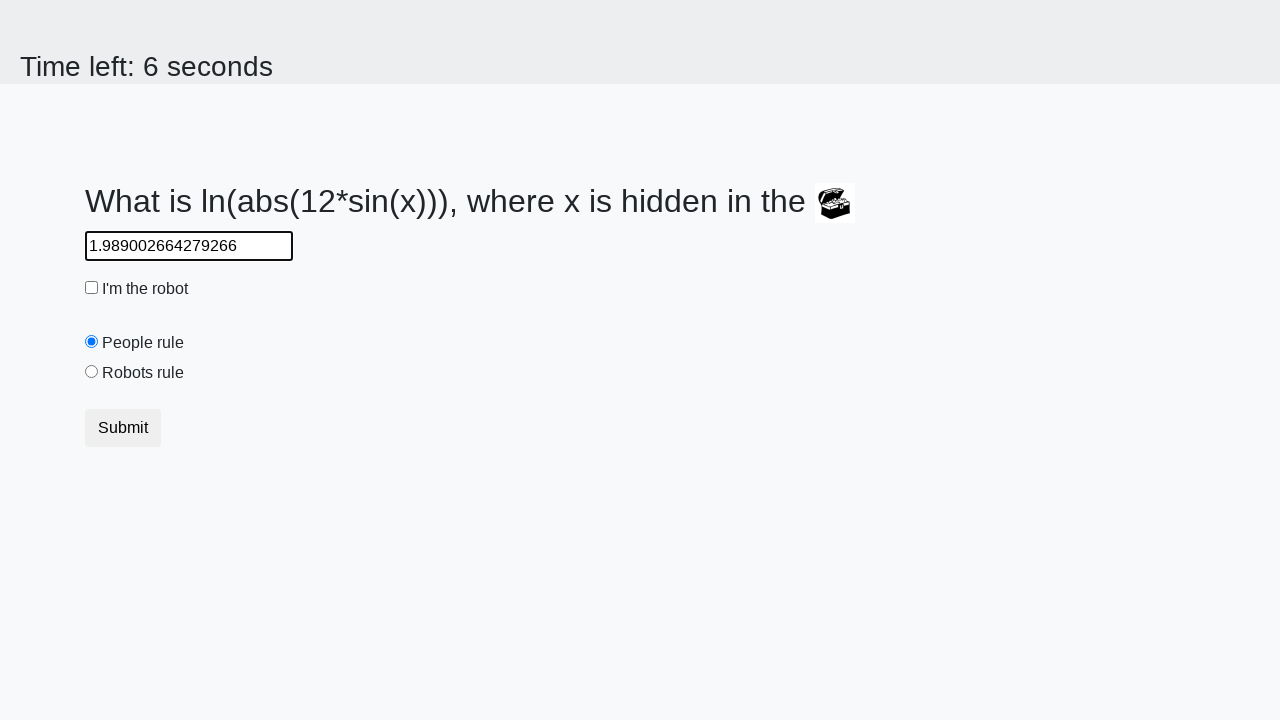

Clicked robot checkbox at (92, 288) on #robotCheckbox
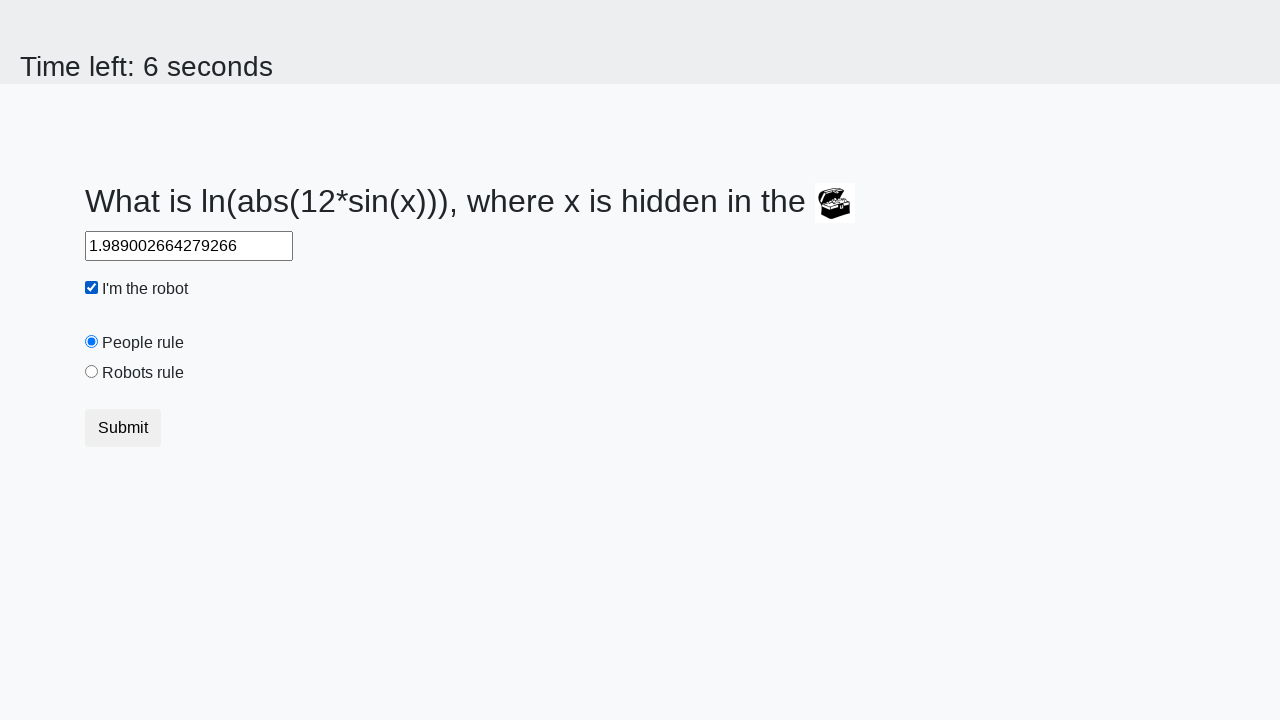

Clicked robots rule radio button at (92, 372) on #robotsRule
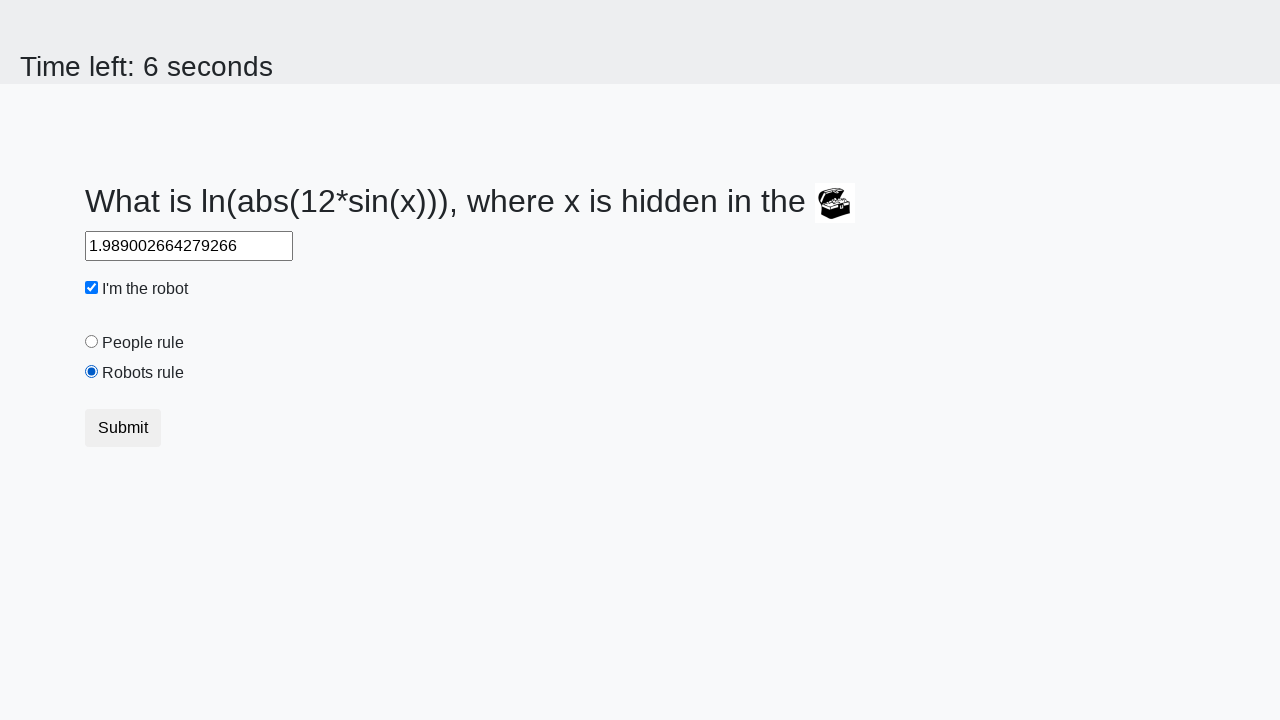

Clicked submit button to submit form at (123, 428) on .btn
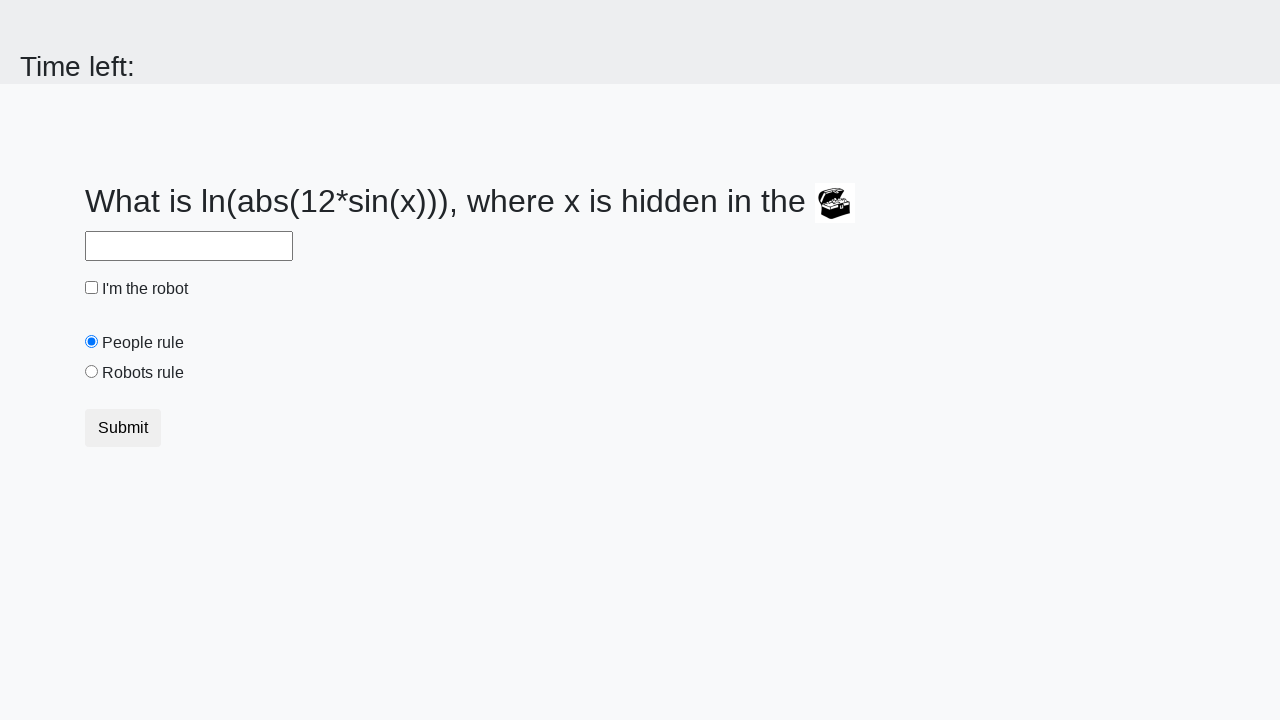

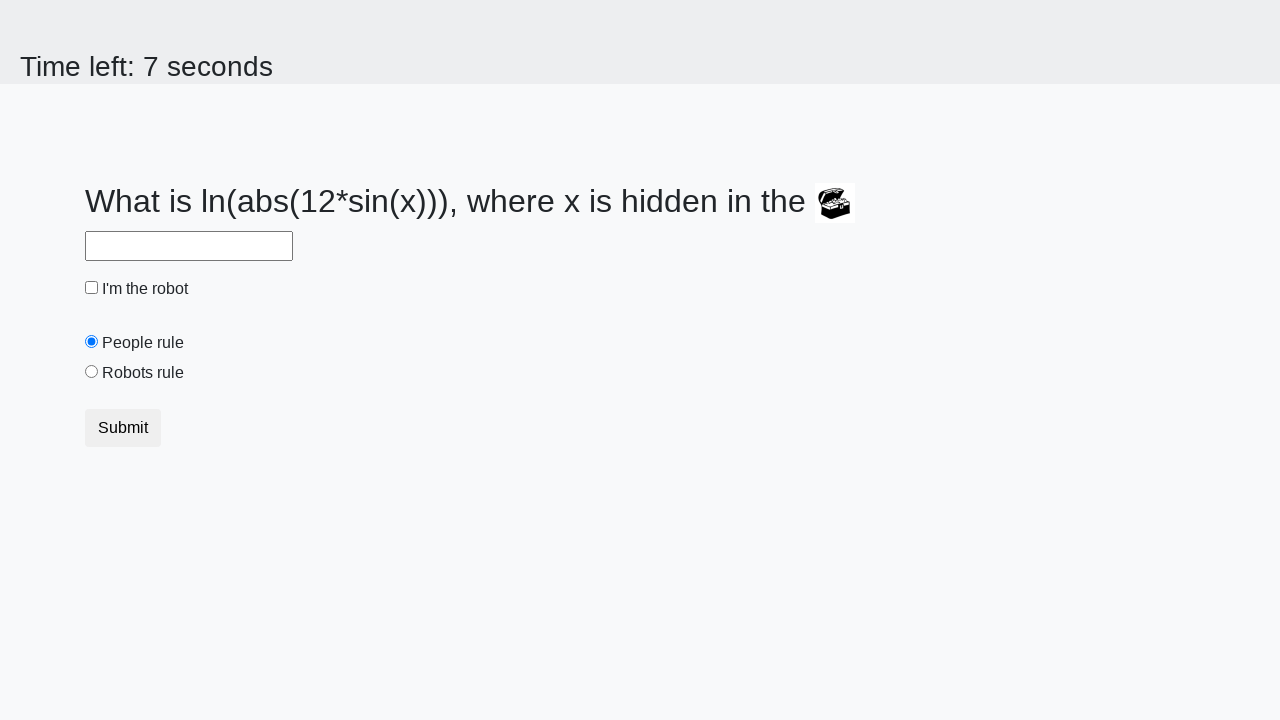